Tests a basic calculator application by selecting a build version, entering two numbers (2 and 3), selecting the Add operation, clicking calculate, and verifying the result is 5.

Starting URL: https://testsheepnz.github.io/BasicCalculator

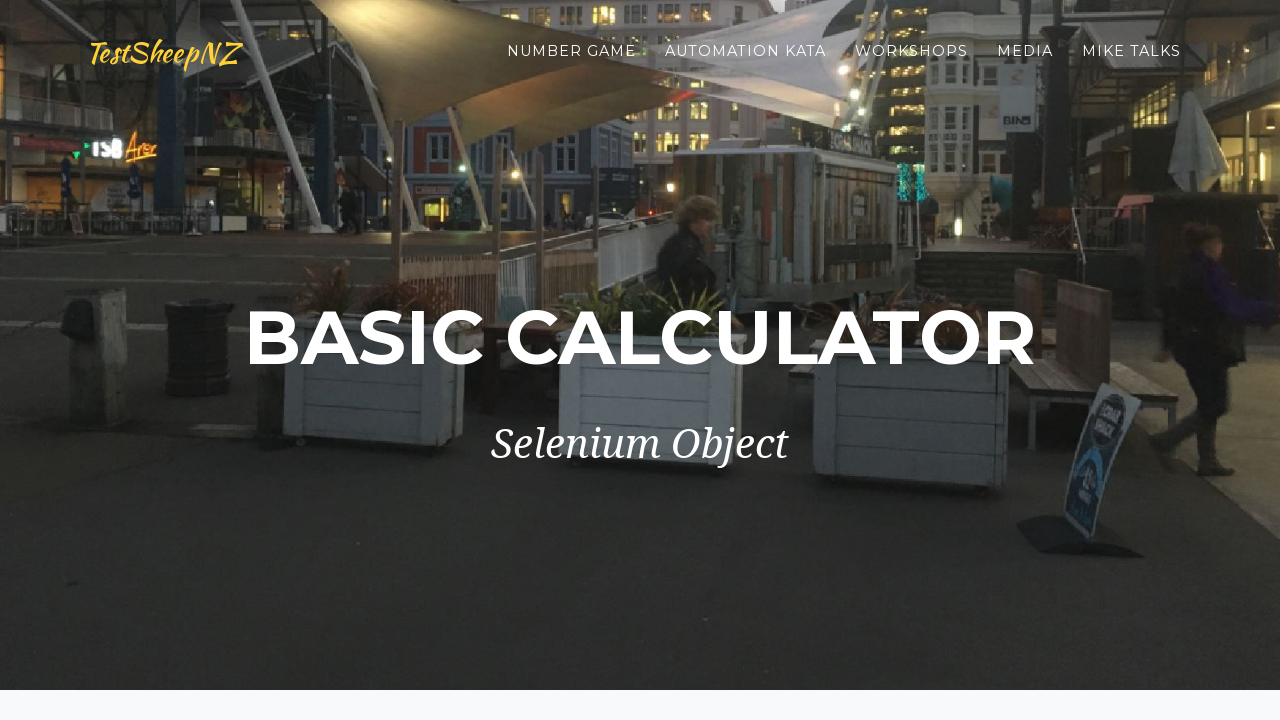

Selected 'Prototype' build version on #selectBuild
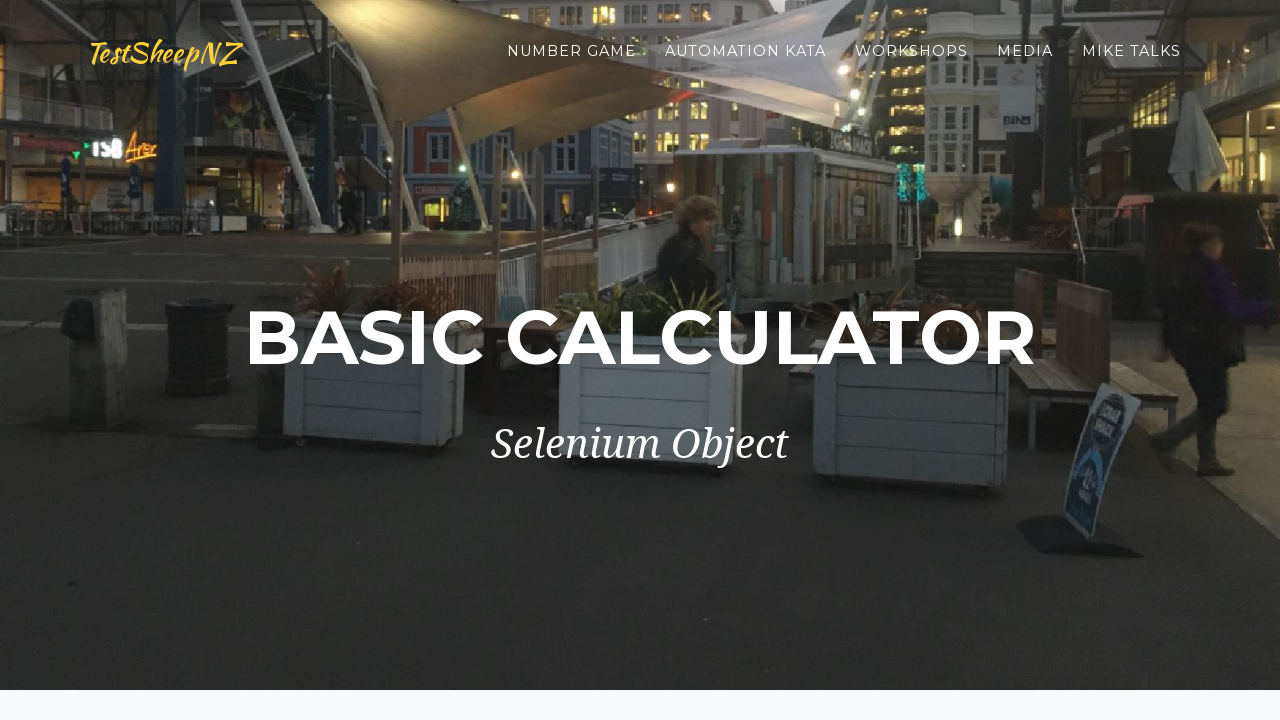

Entered '2' in the first number field on #number1Field
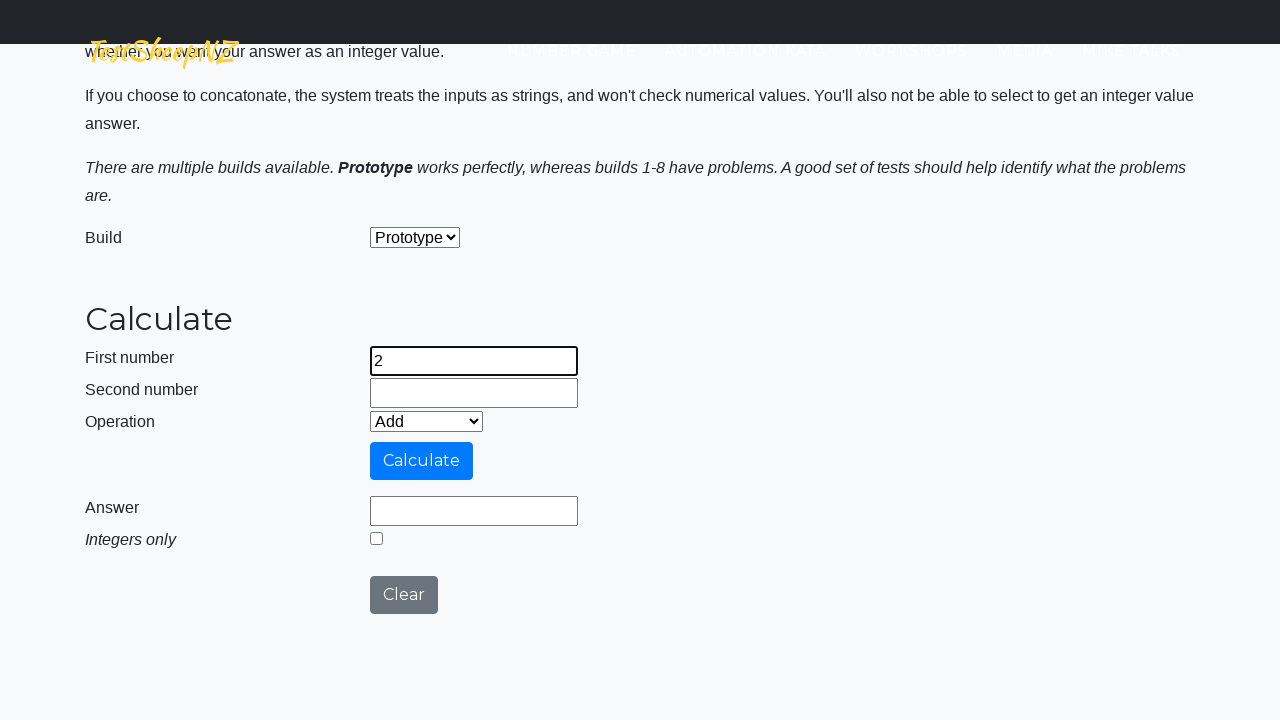

Entered '3' in the second number field on #number2Field
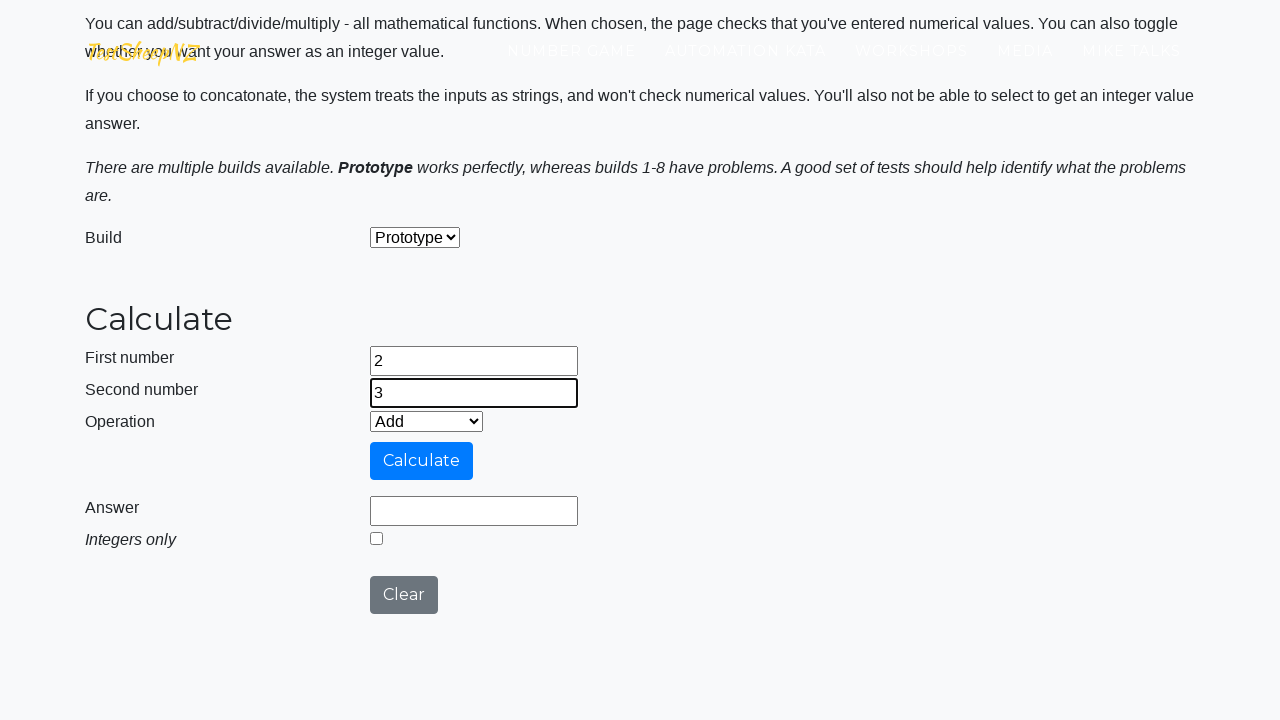

Selected 'Add' operation on #selectOperationDropdown
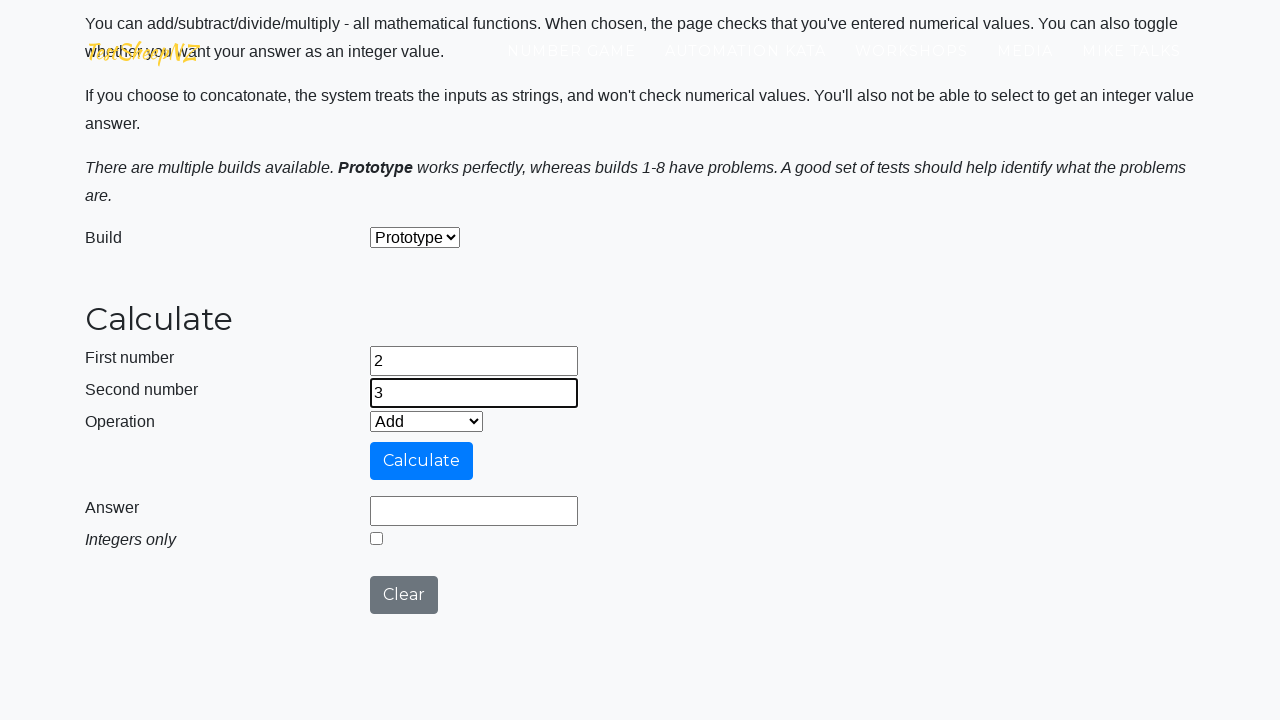

Clicked the calculate button at (422, 461) on #calculateButton
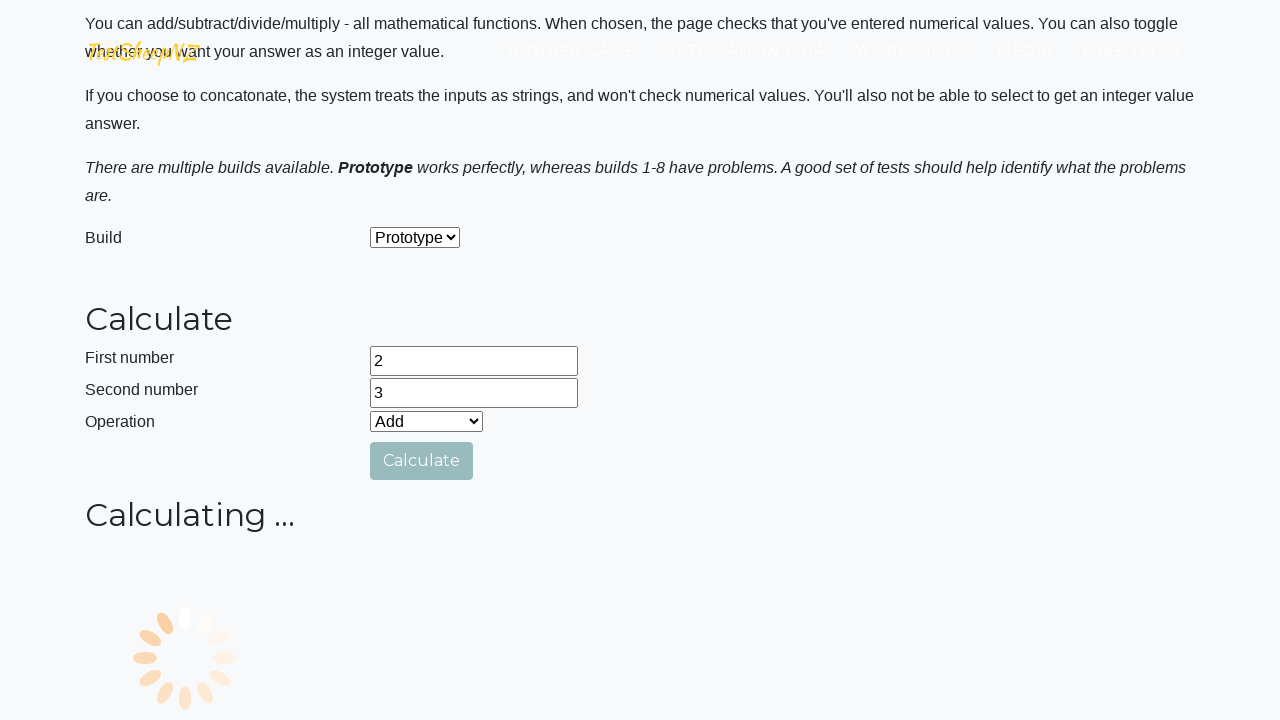

Verified the result field contains '5'
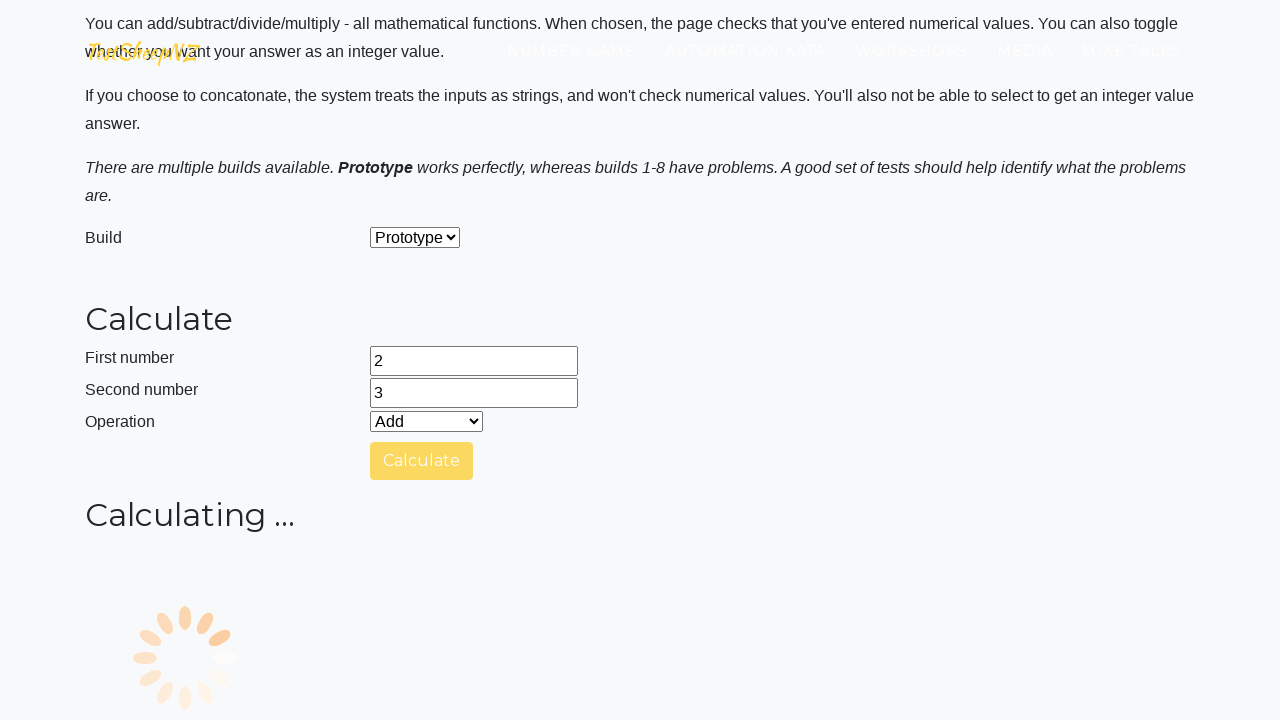

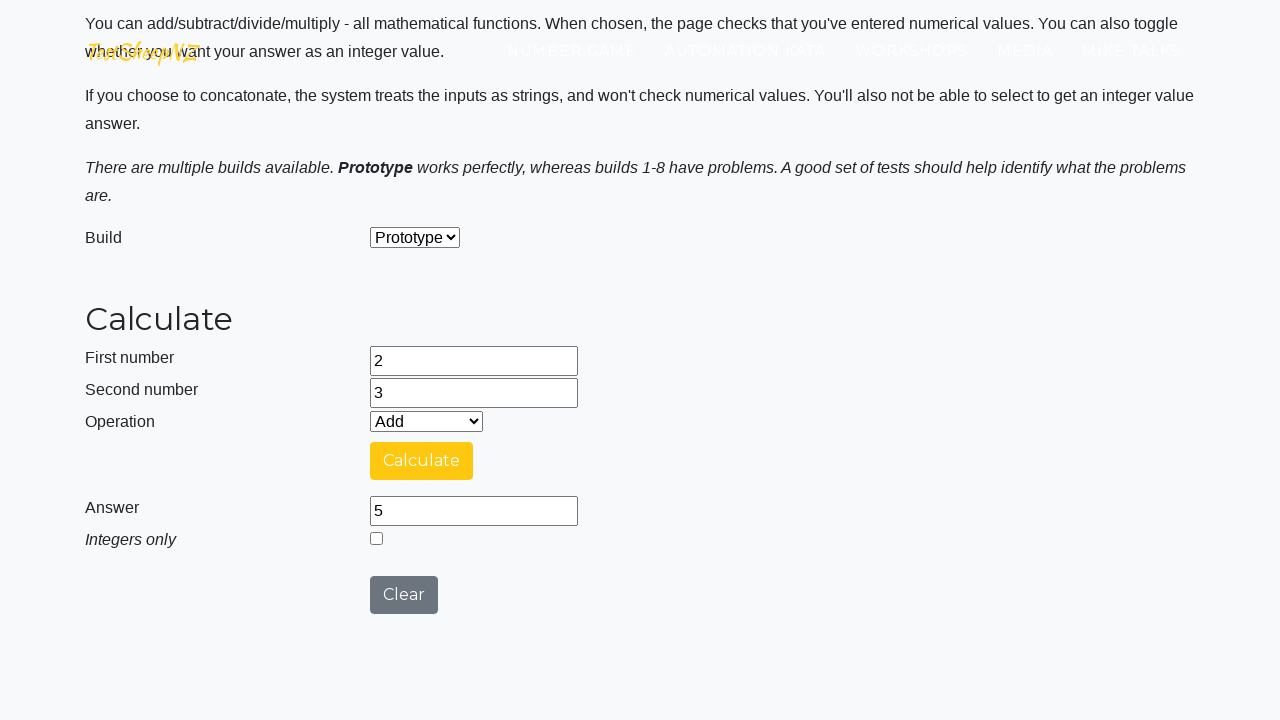